Attempts to send keys to a radio button to demonstrate element not interactable exception

Starting URL: https://demoqa.com/radio-button

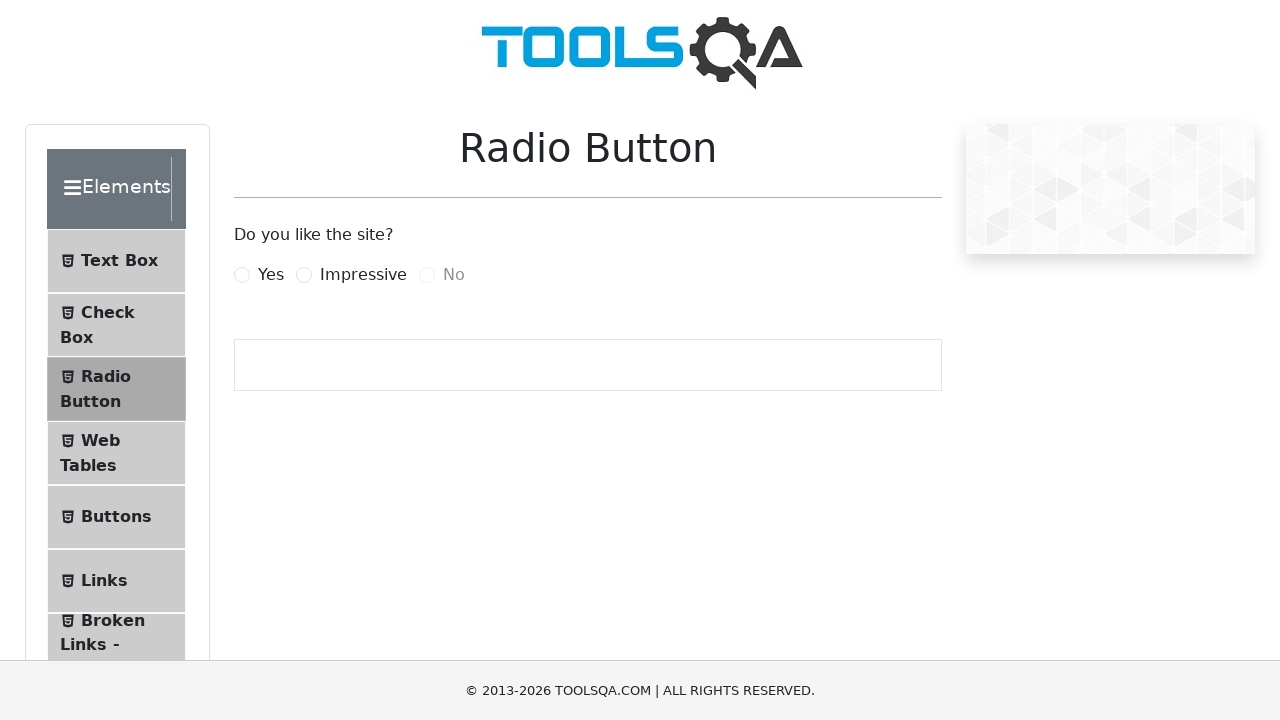

Navigated to radio button demo page
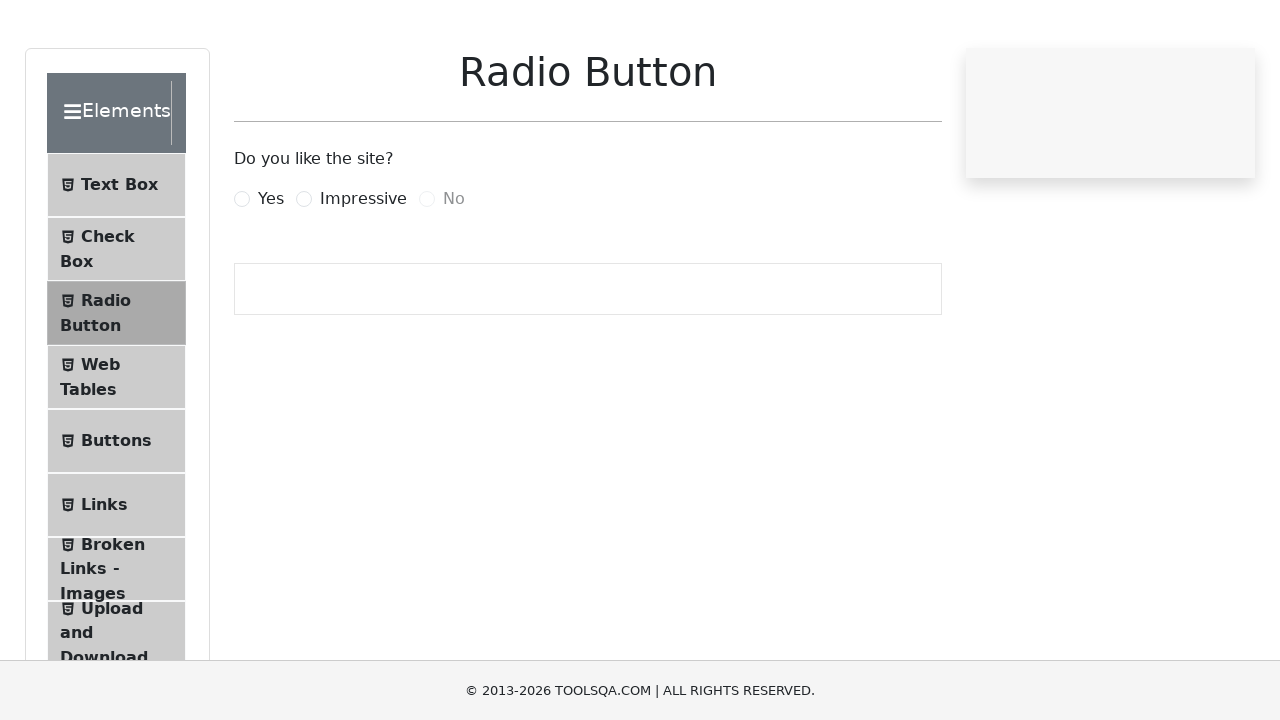

Element not interactable exception caught - radio button cannot be filled with text on #noRadio
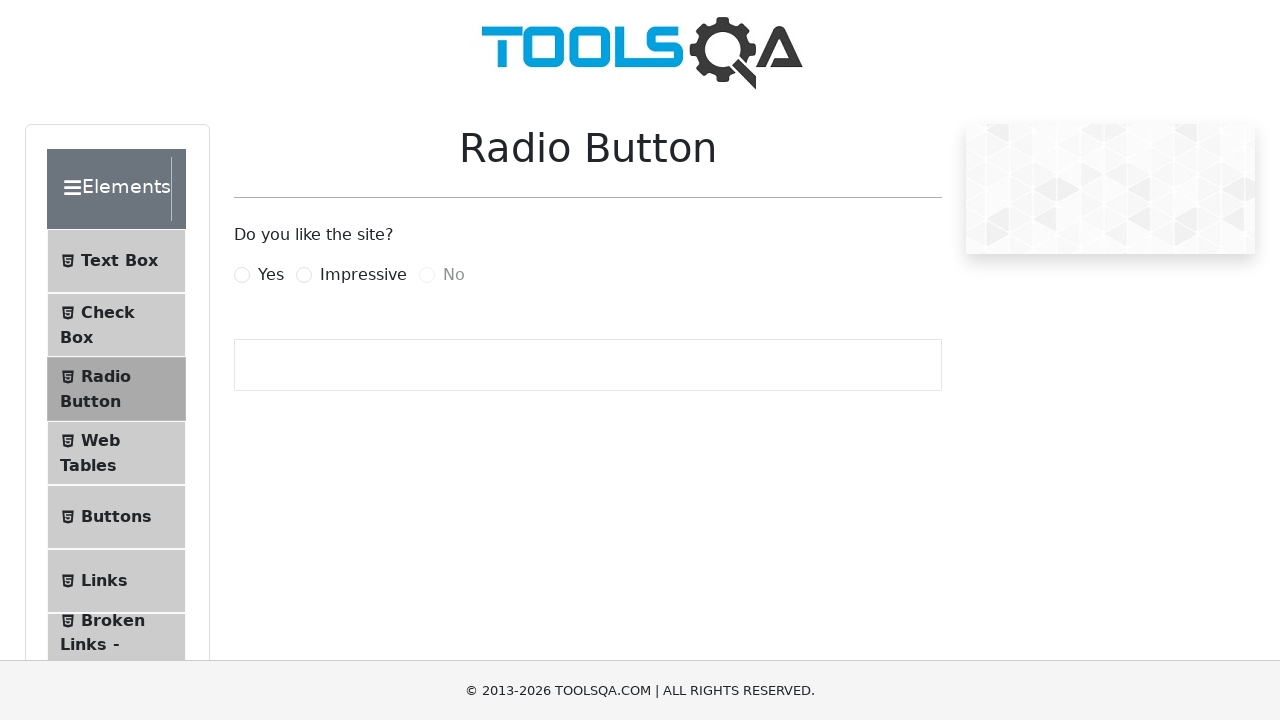

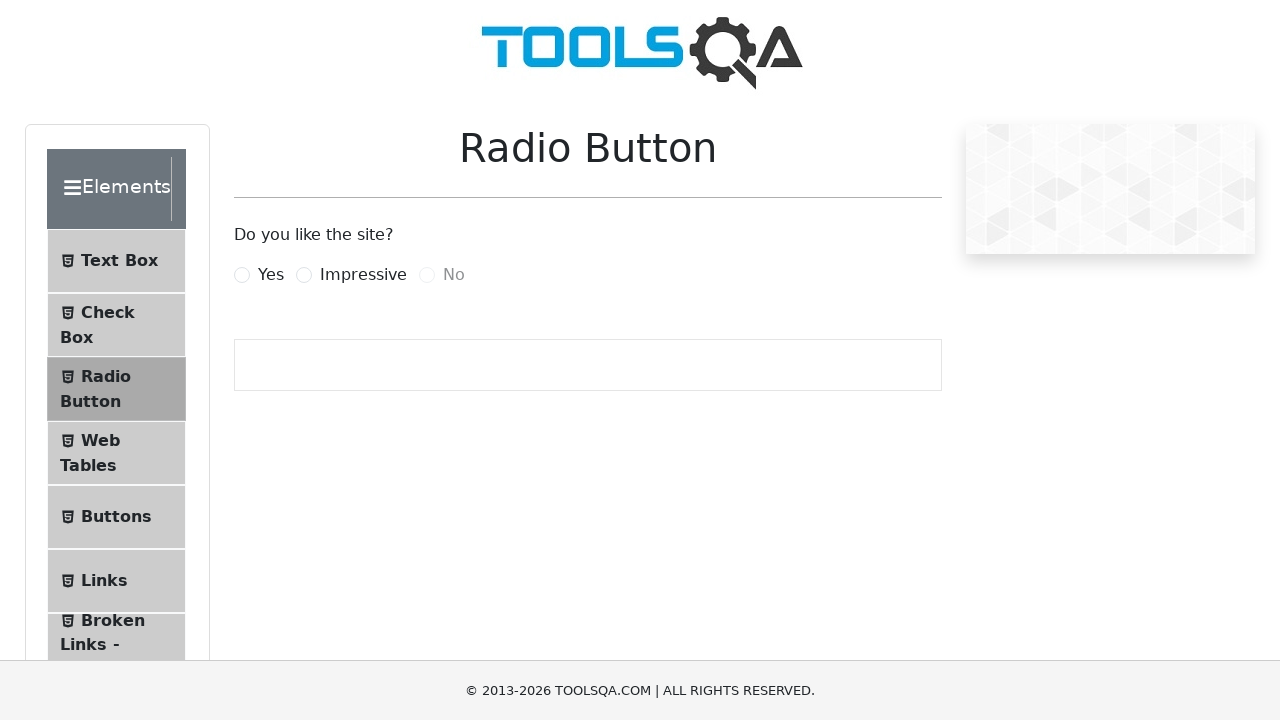